Tests that other controls are hidden when editing a todo item

Starting URL: https://demo.playwright.dev/todomvc

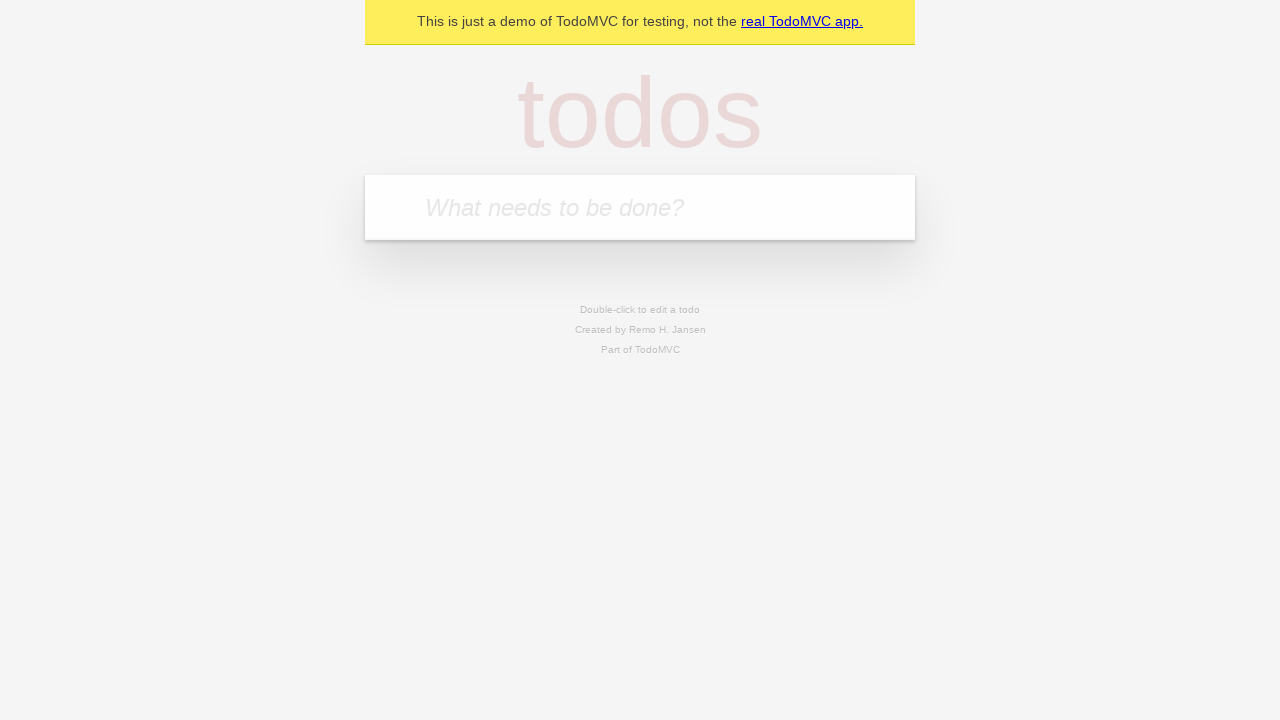

Filled input field with first todo: 'buy some cheese' on internal:attr=[placeholder="What needs to be done?"i]
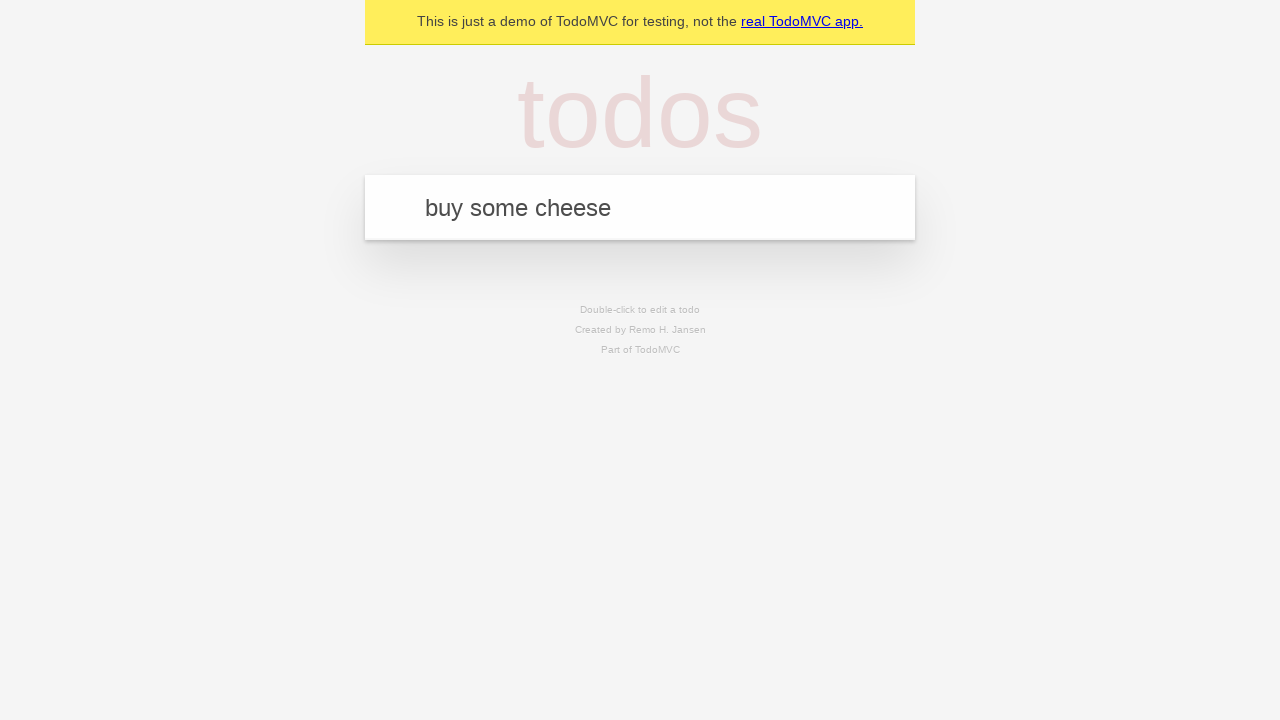

Pressed Enter to add first todo on internal:attr=[placeholder="What needs to be done?"i]
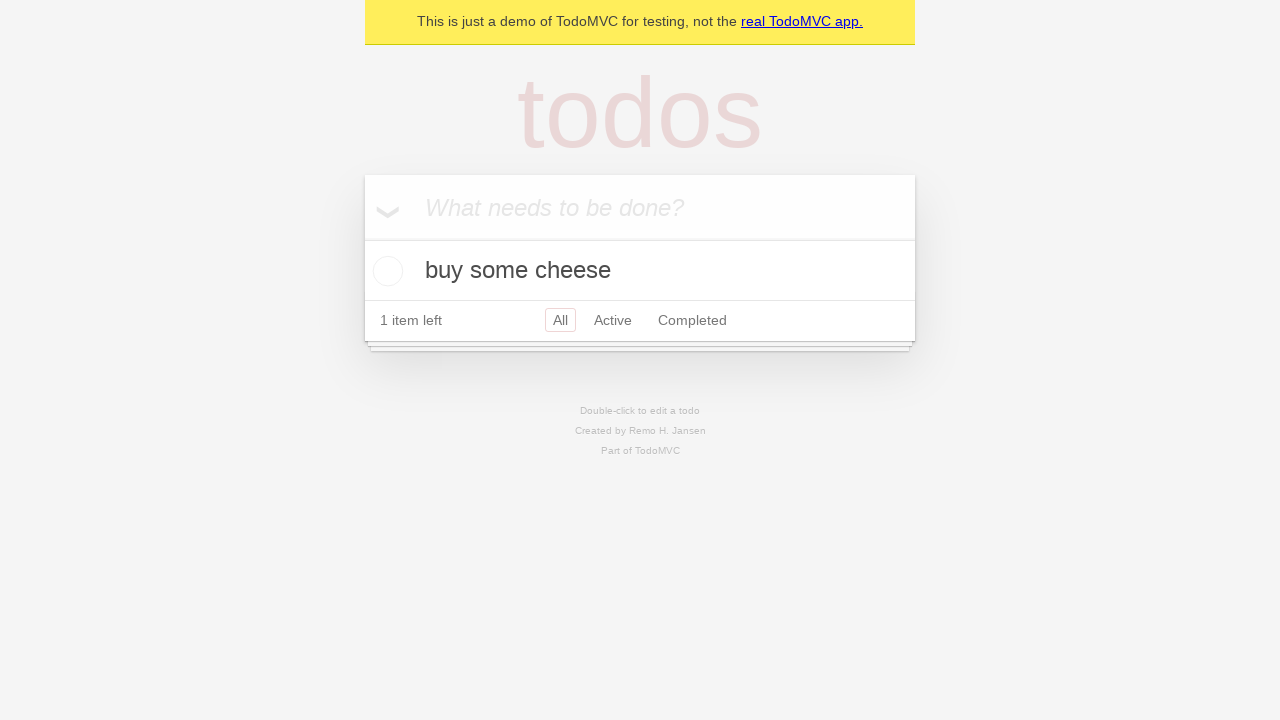

Filled input field with second todo: 'feed the cat' on internal:attr=[placeholder="What needs to be done?"i]
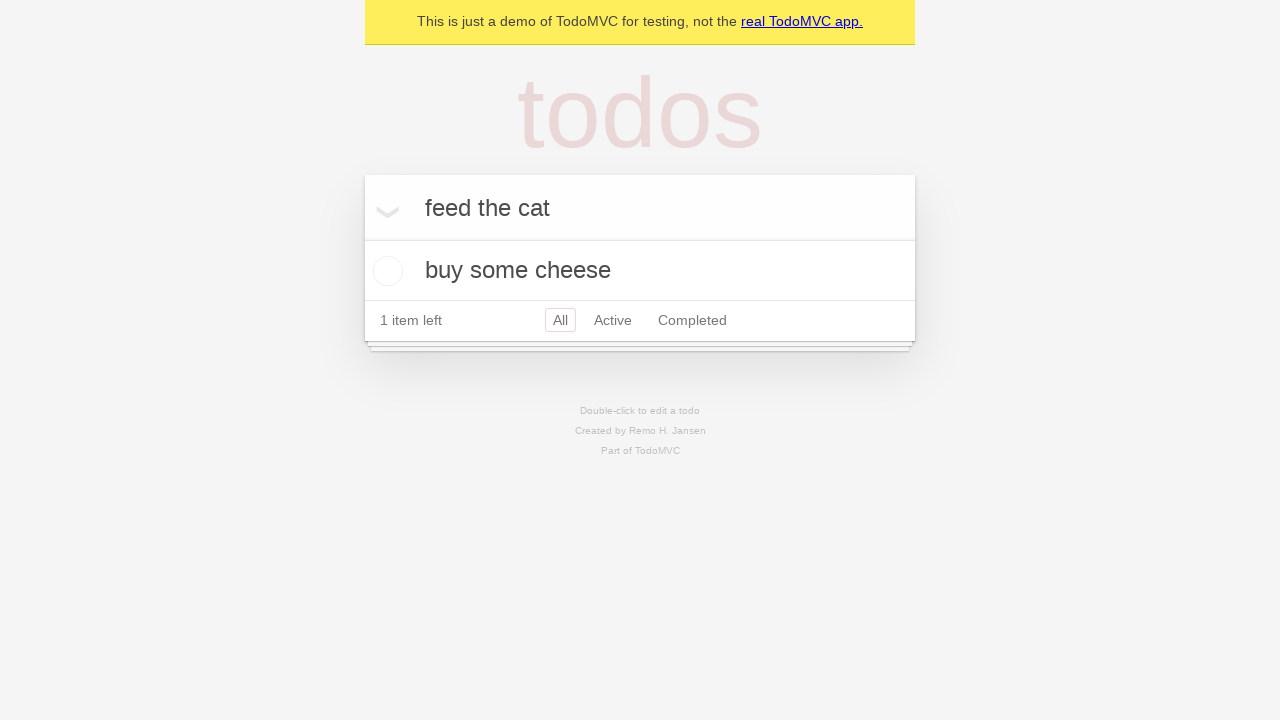

Pressed Enter to add second todo on internal:attr=[placeholder="What needs to be done?"i]
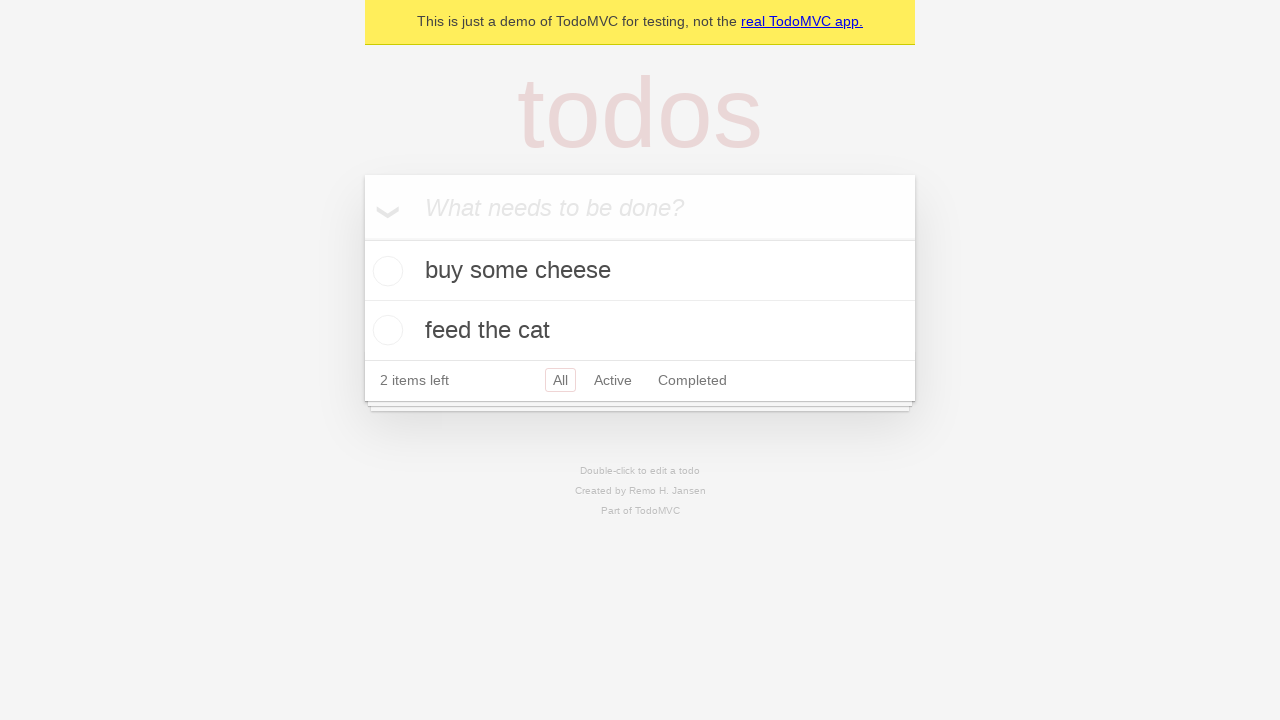

Filled input field with third todo: 'book a doctors appointment' on internal:attr=[placeholder="What needs to be done?"i]
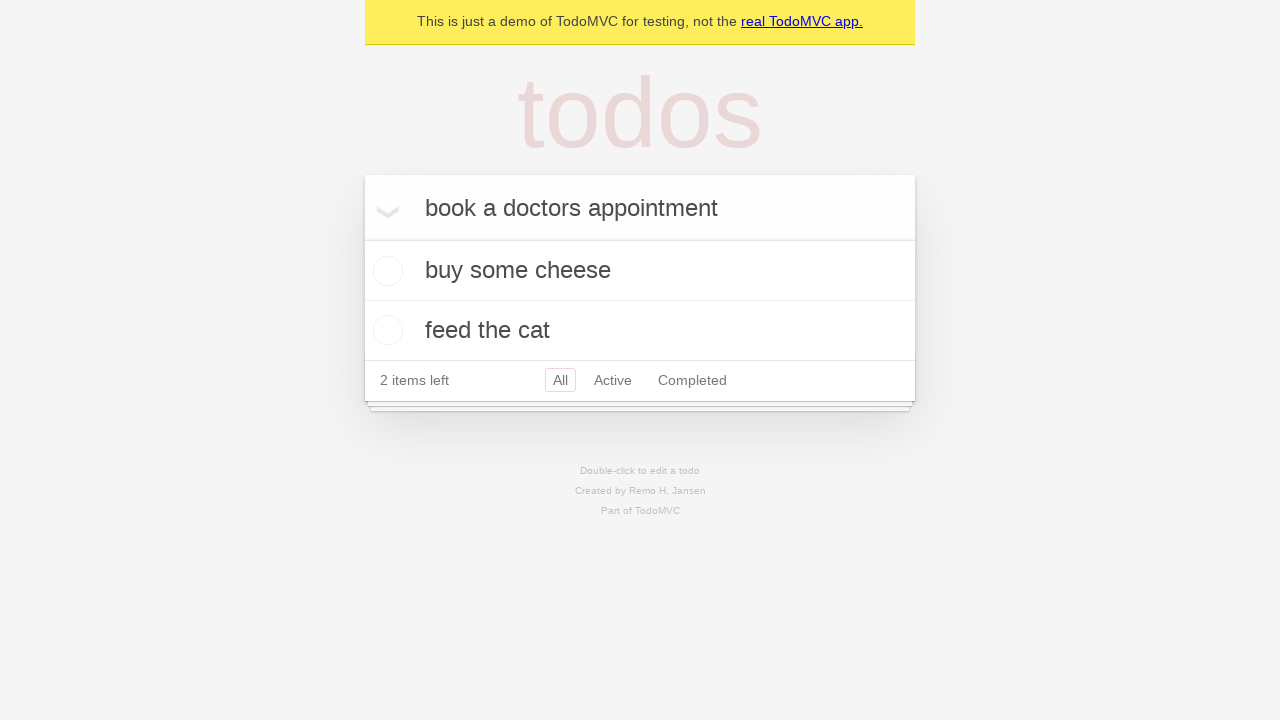

Pressed Enter to add third todo on internal:attr=[placeholder="What needs to be done?"i]
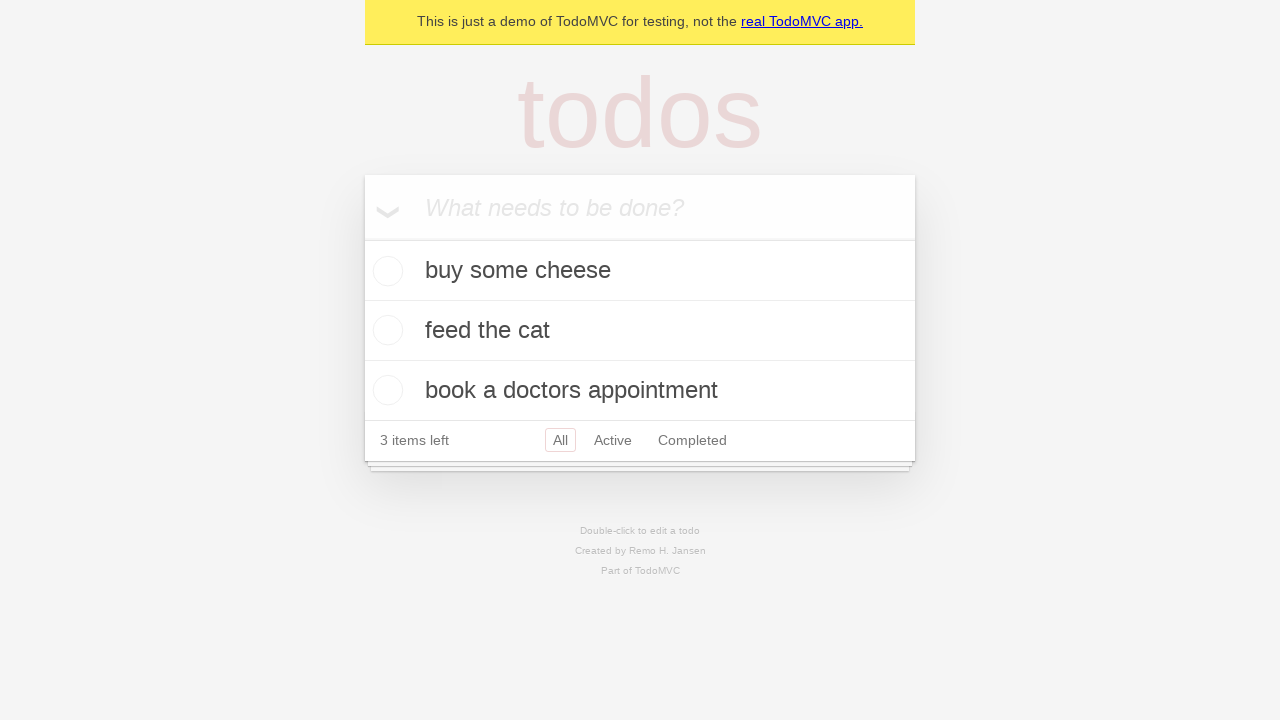

Double-clicked second todo item to enter edit mode at (640, 331) on [data-testid='todo-item'] >> nth=1
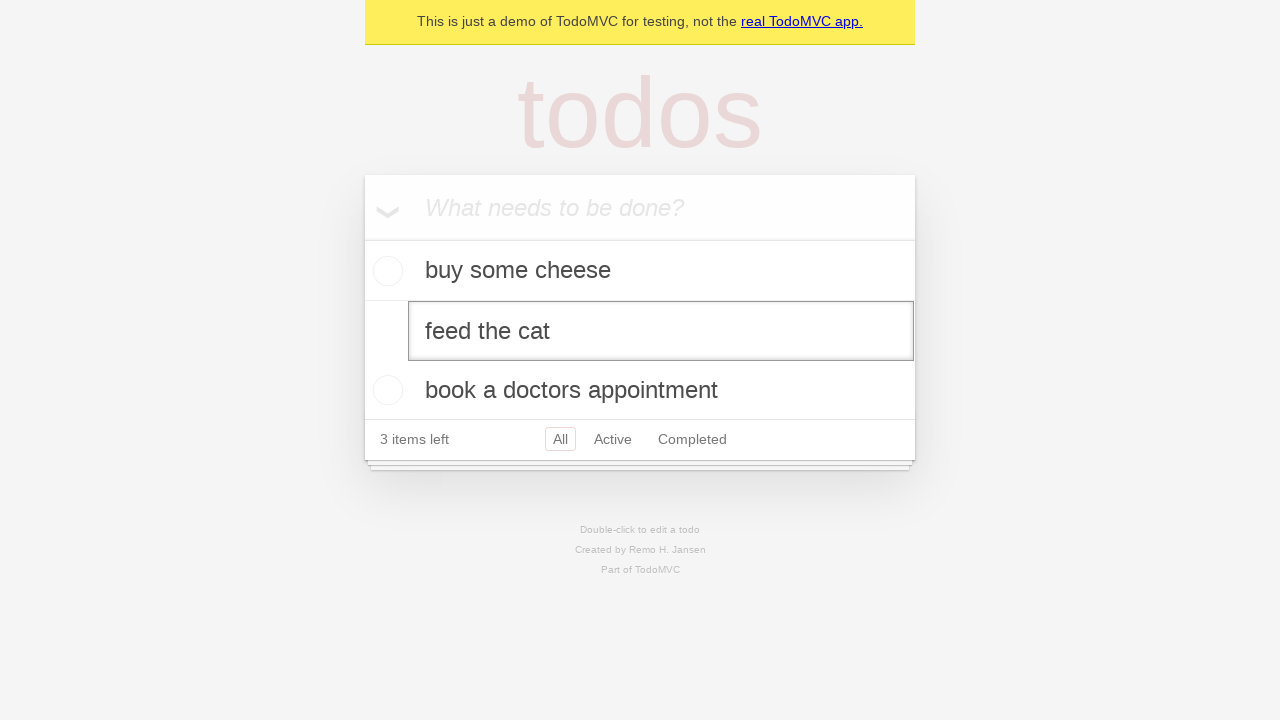

Edit textbox appeared for second todo item
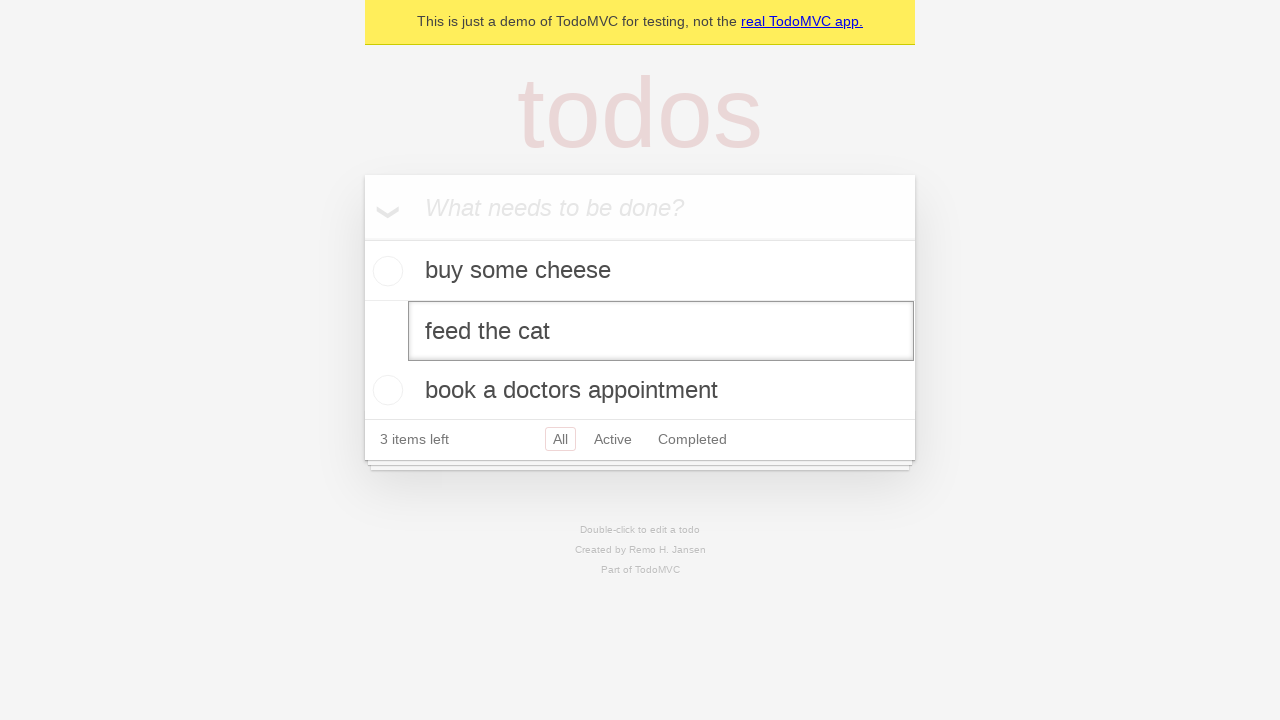

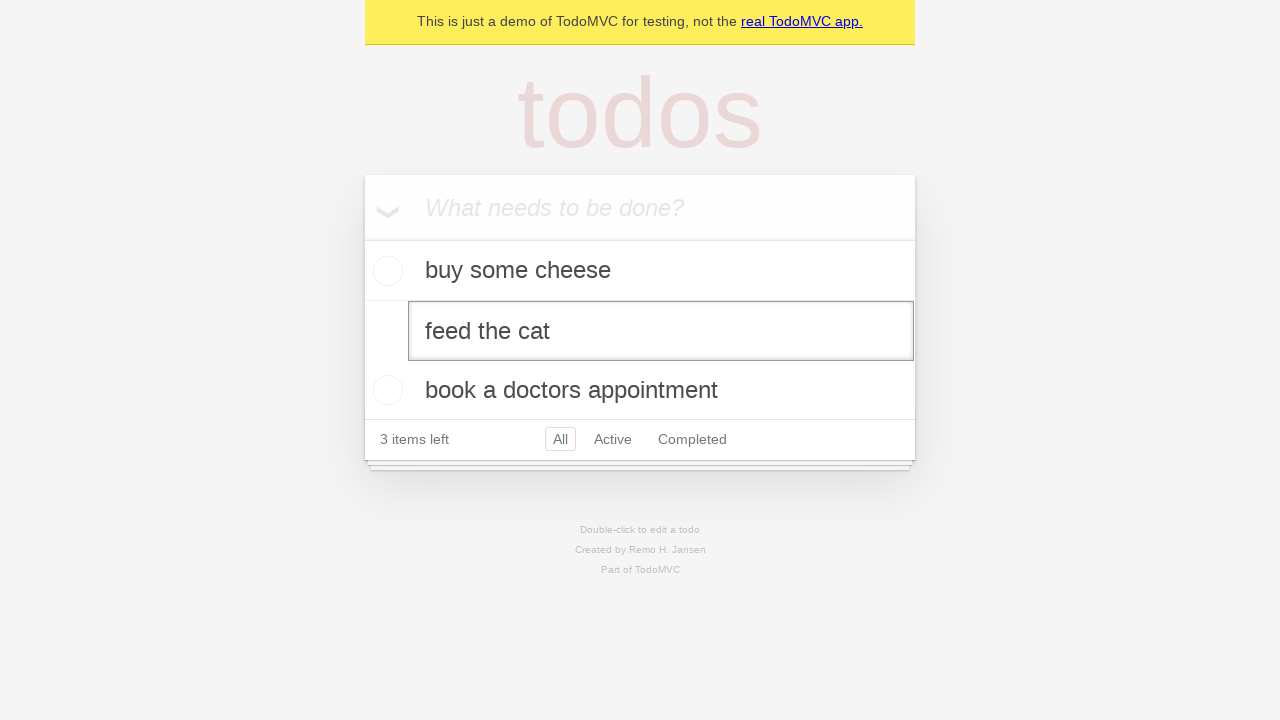